Tests filling the permanent address textarea field on a text box form and verifies the value is entered correctly

Starting URL: https://demoqa.com/text-box

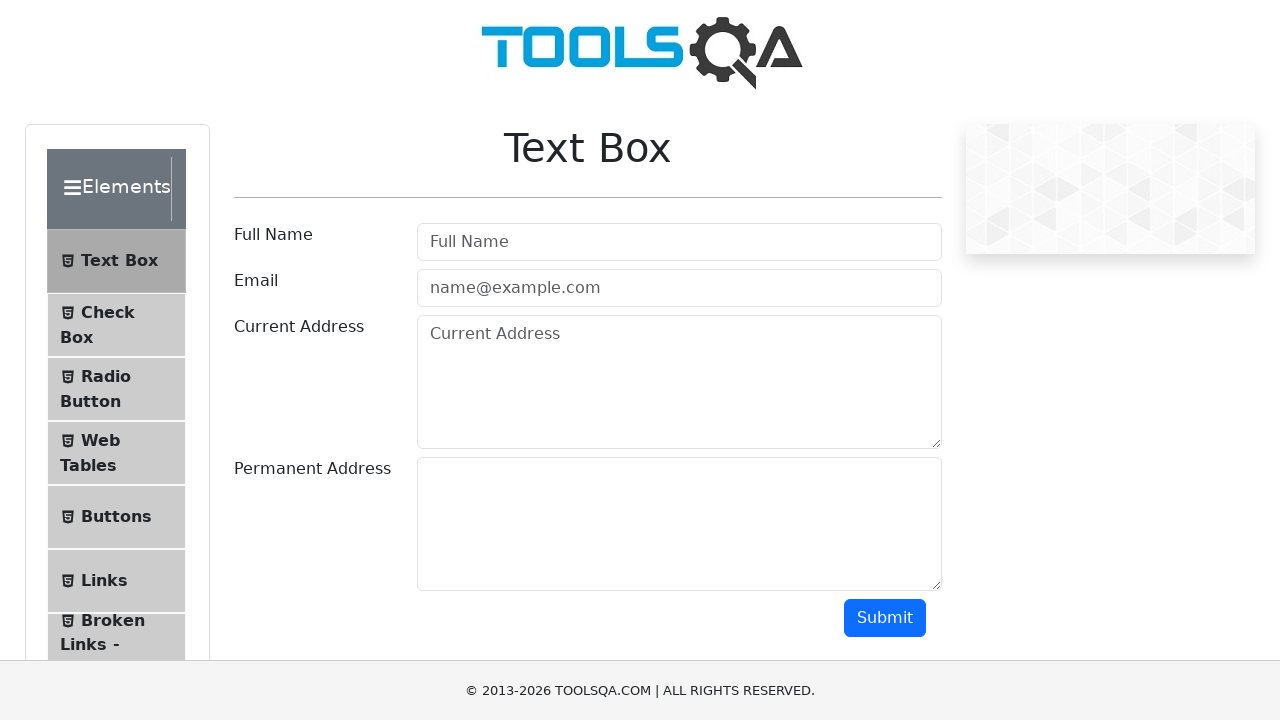

Filled permanent address textarea with 'Brno, Kramarska' on #permanentAddress
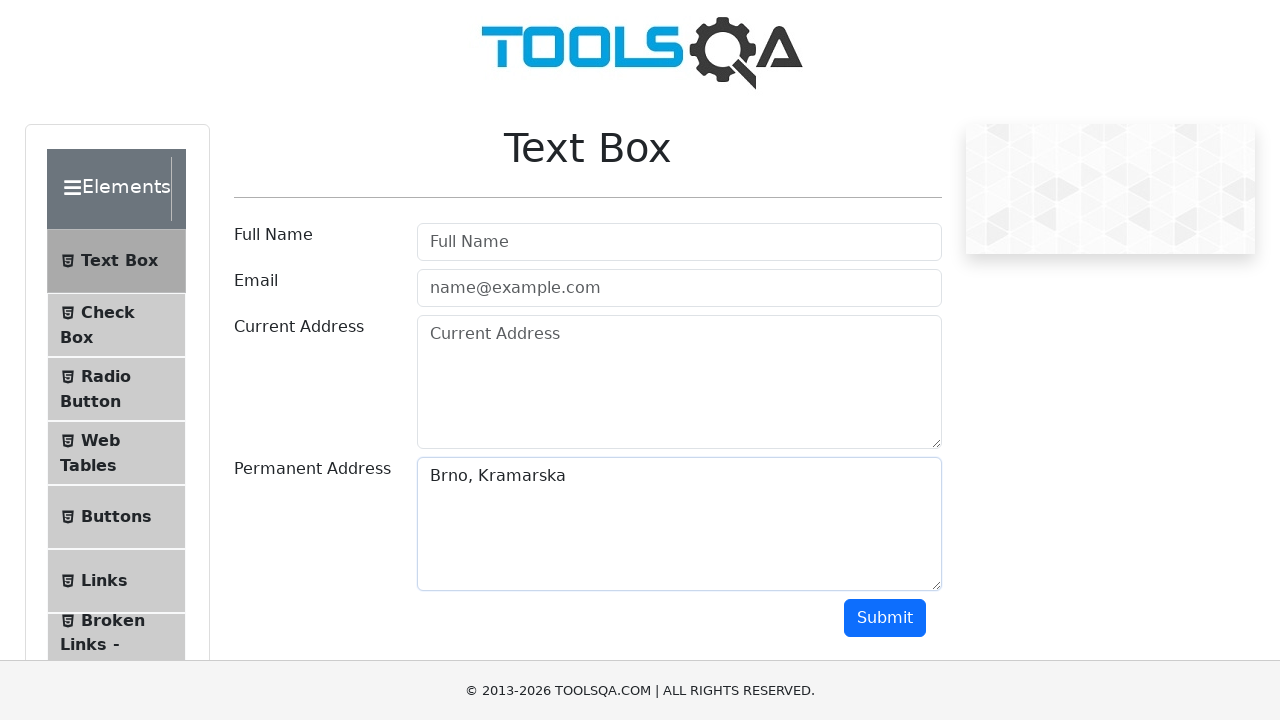

Verified permanent address field contains 'Brno, Kramarska'
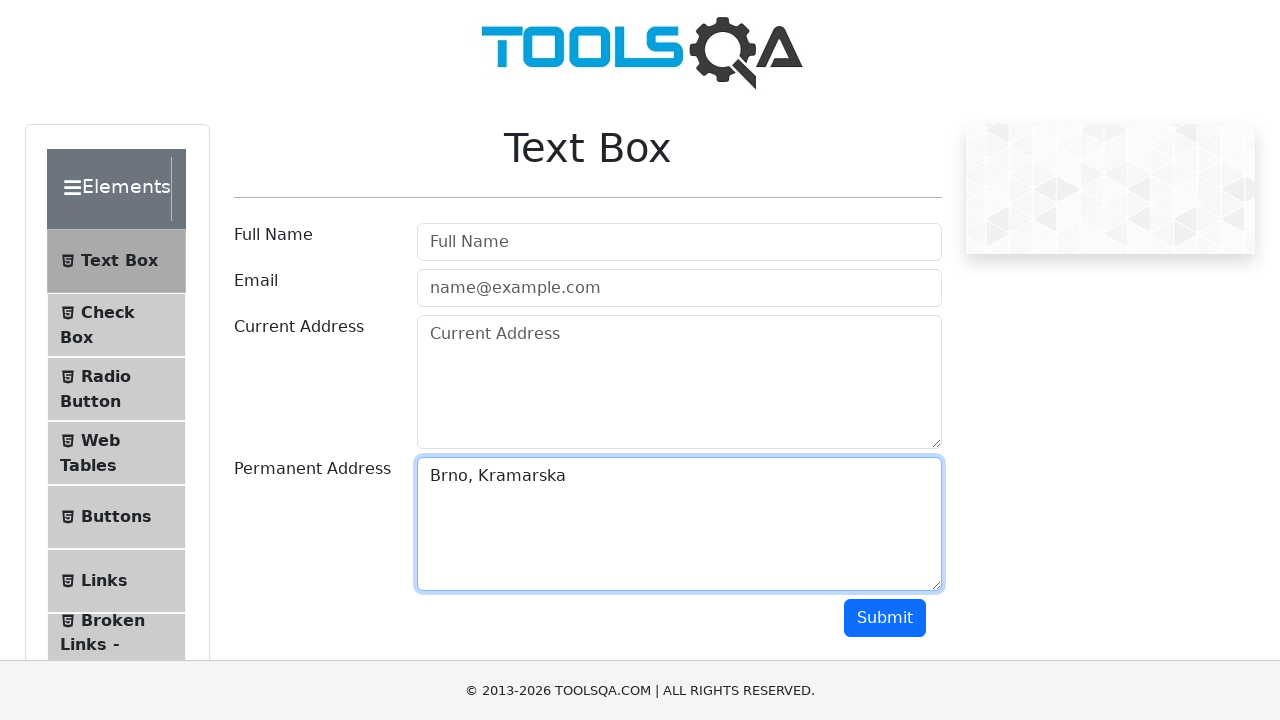

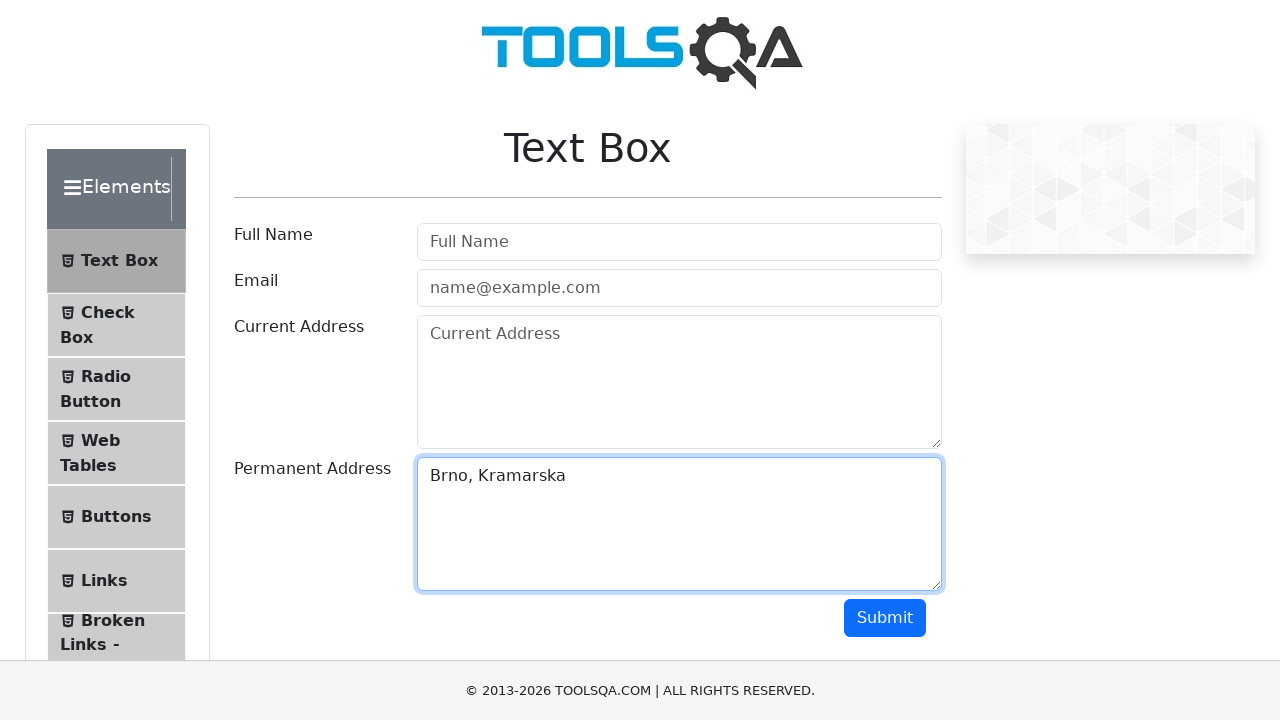